Tests table sorting functionality by clicking on the vegetable/fruit name column header and verifying that the items are displayed in sorted order

Starting URL: https://rahulshettyacademy.com/seleniumPractise/#/offers

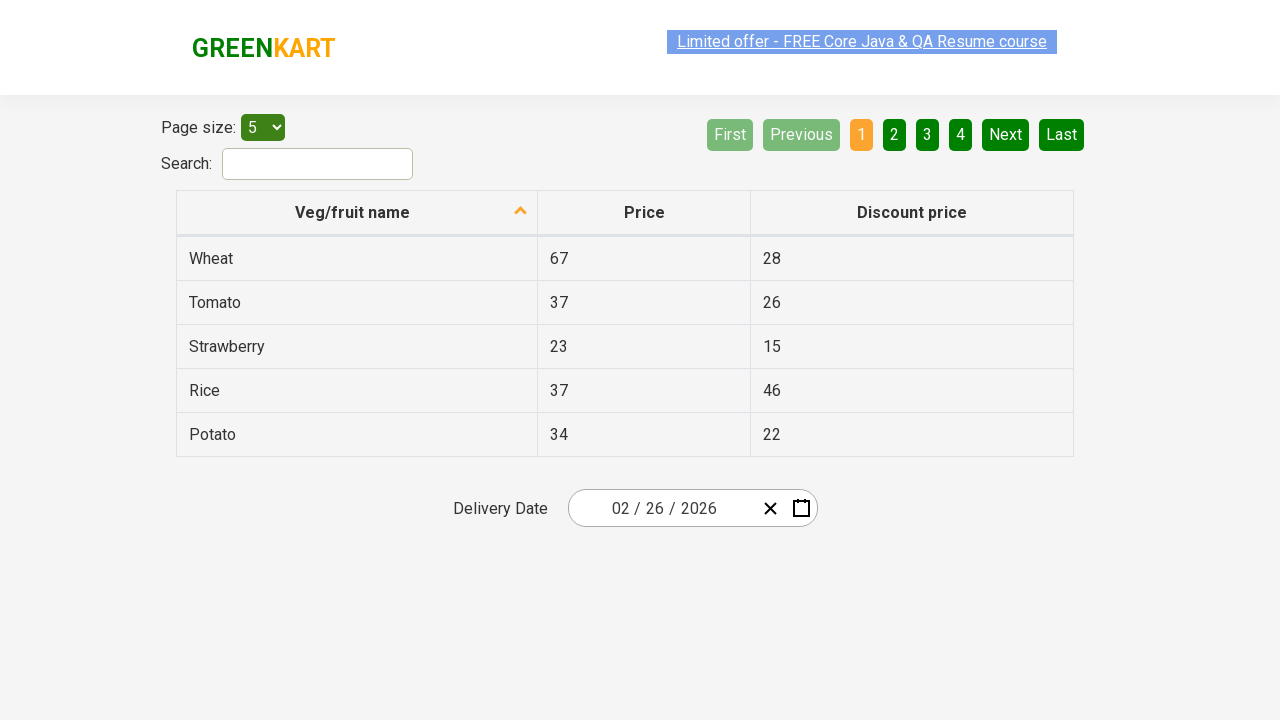

Clicked on Veg/fruit column header to sort table at (353, 212) on xpath=//span[starts-with(text(),'Veg/fruit')]
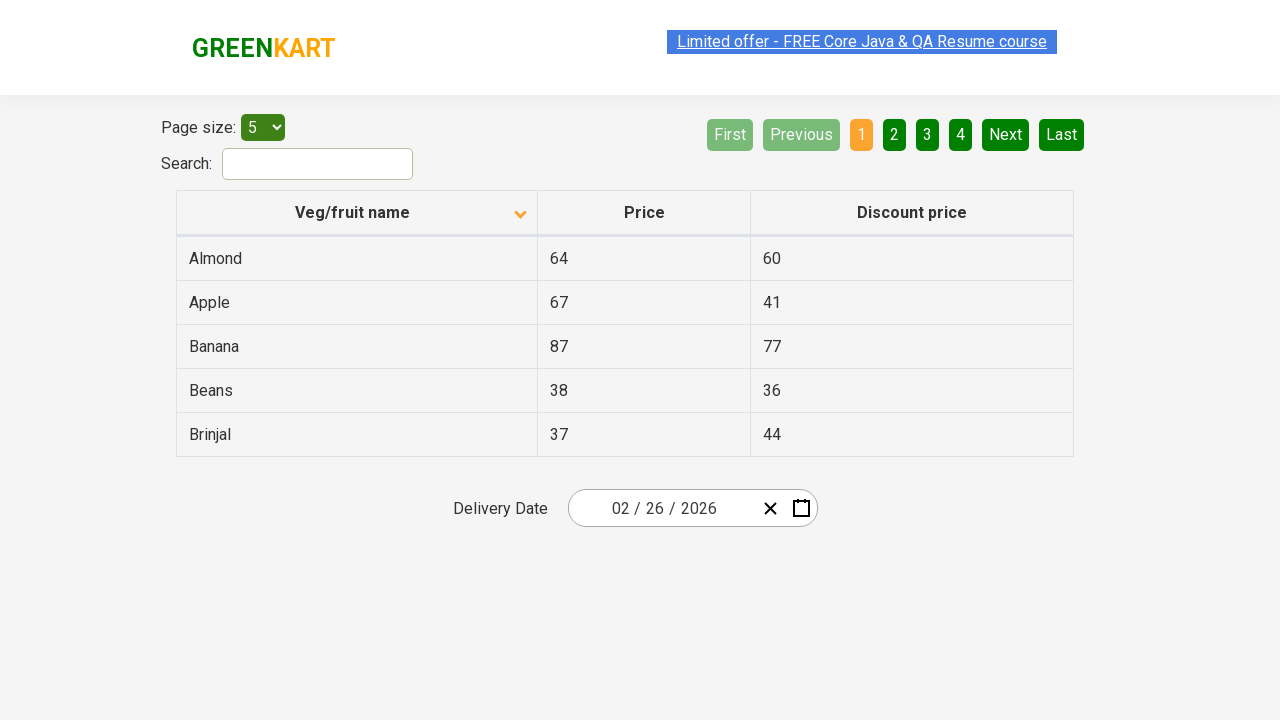

Waited 4 seconds for table sorting to complete
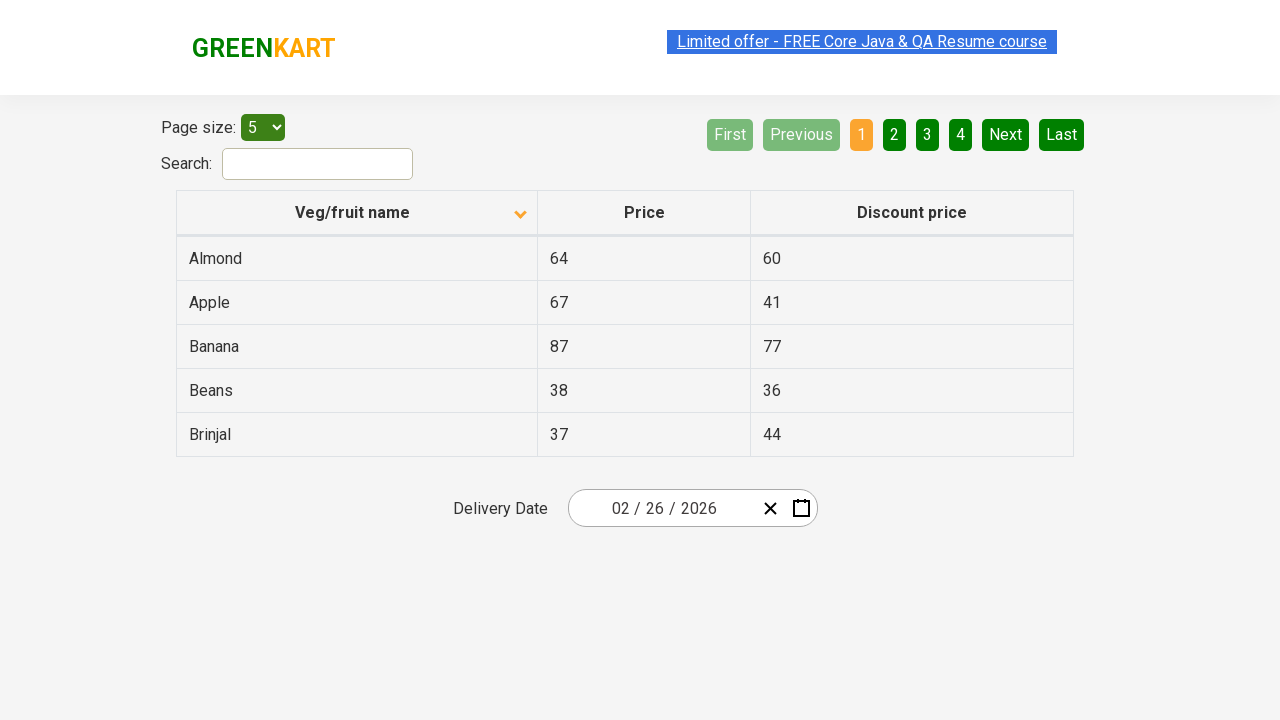

Retrieved all vegetable/fruit names from the first column
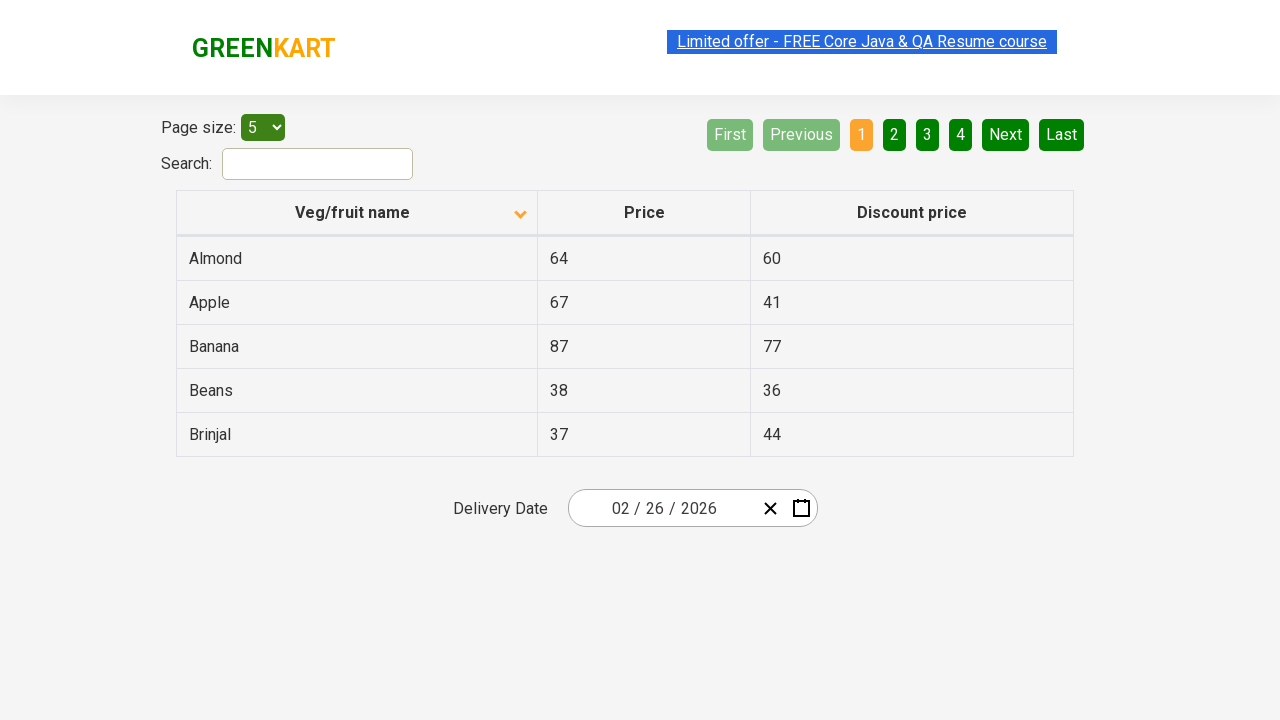

Extracted 5 vegetable/fruit names from table cells
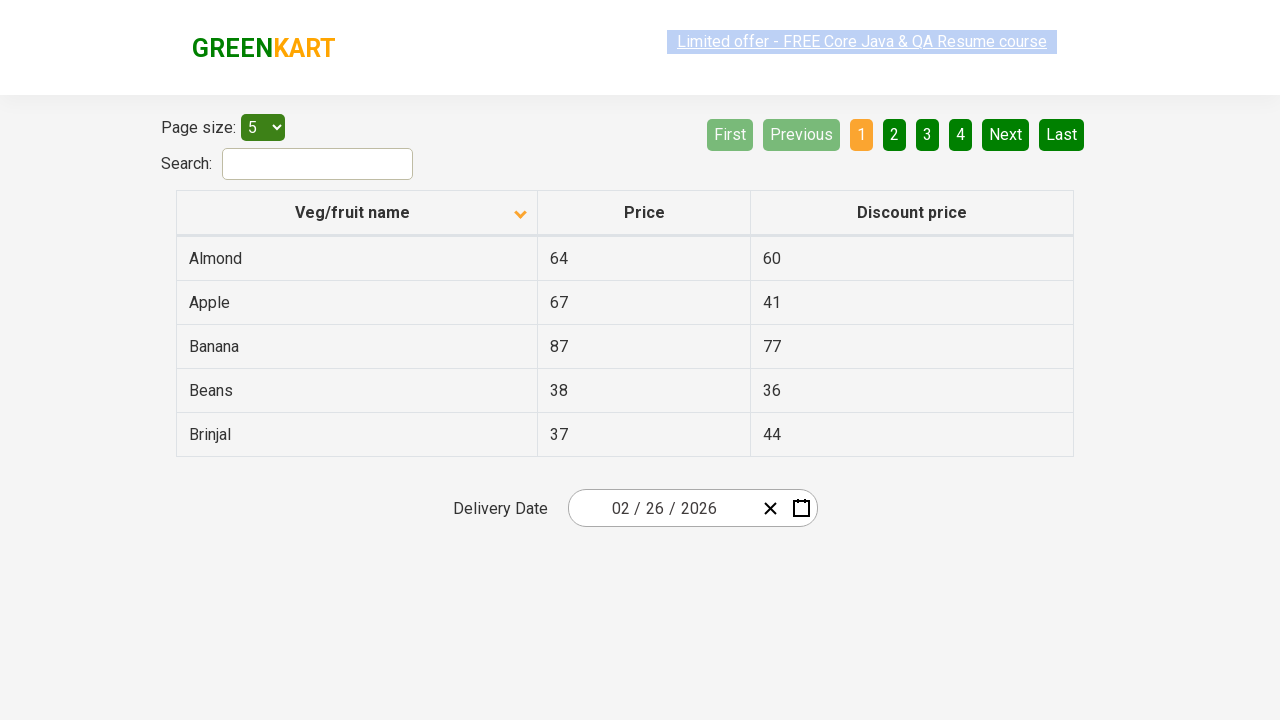

Created a copy of the original sorted list from browser
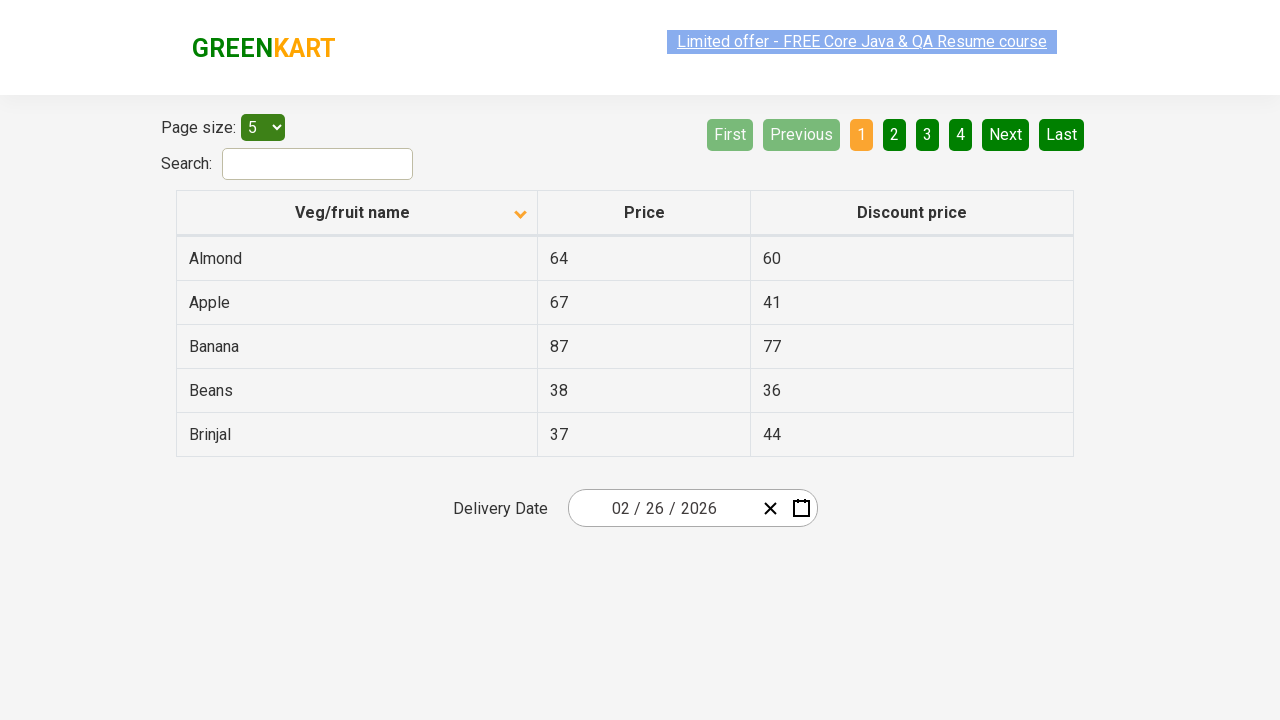

Sorted the vegetable/fruit names alphabetically in Python
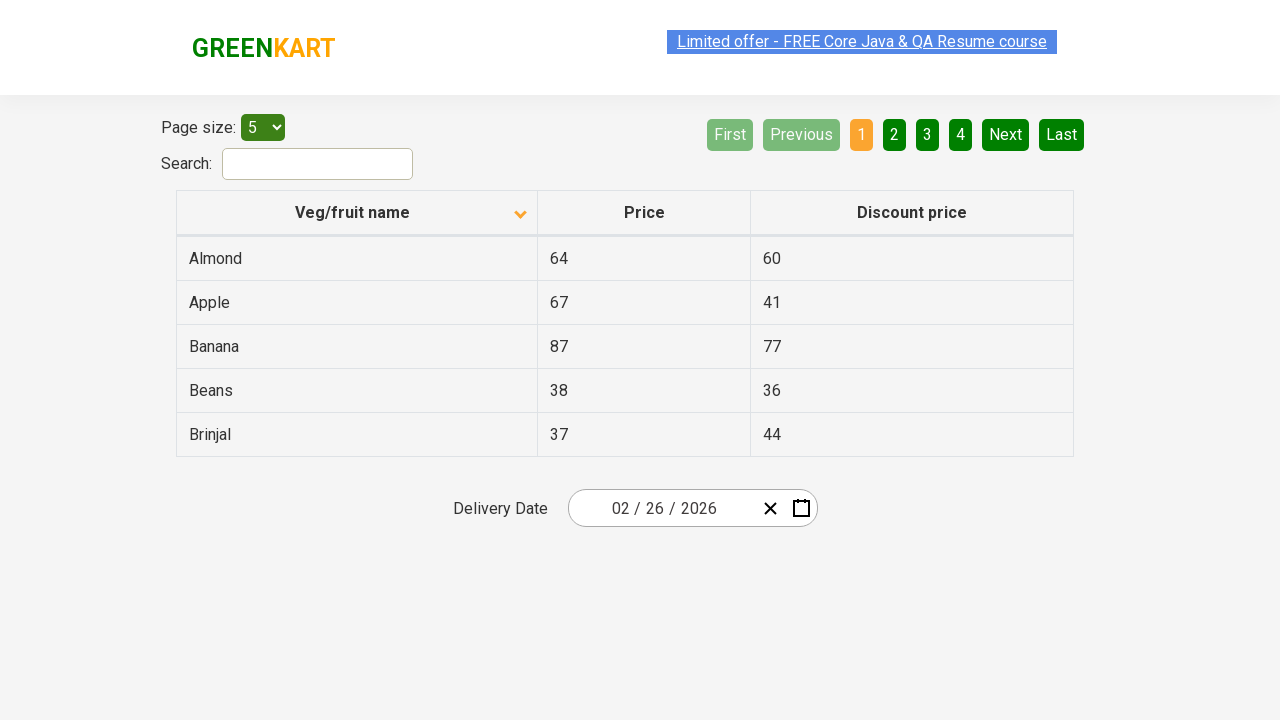

Verified that table items are sorted in correct alphabetical order
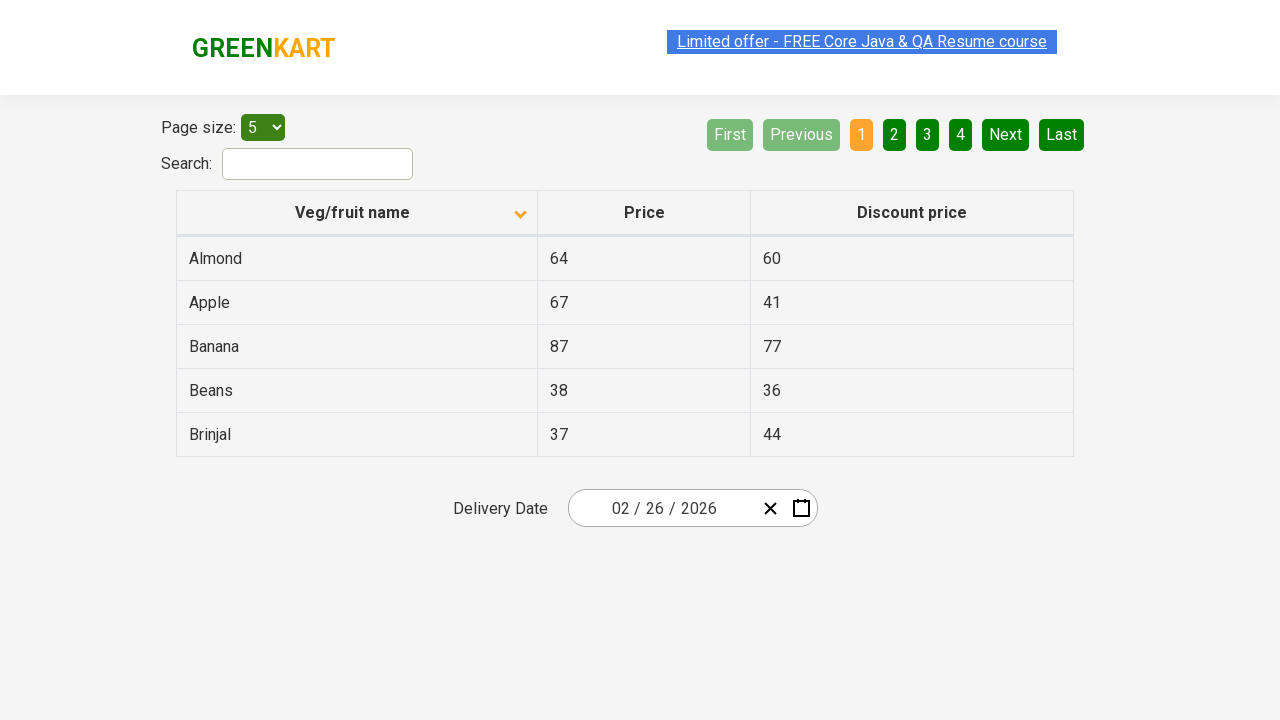

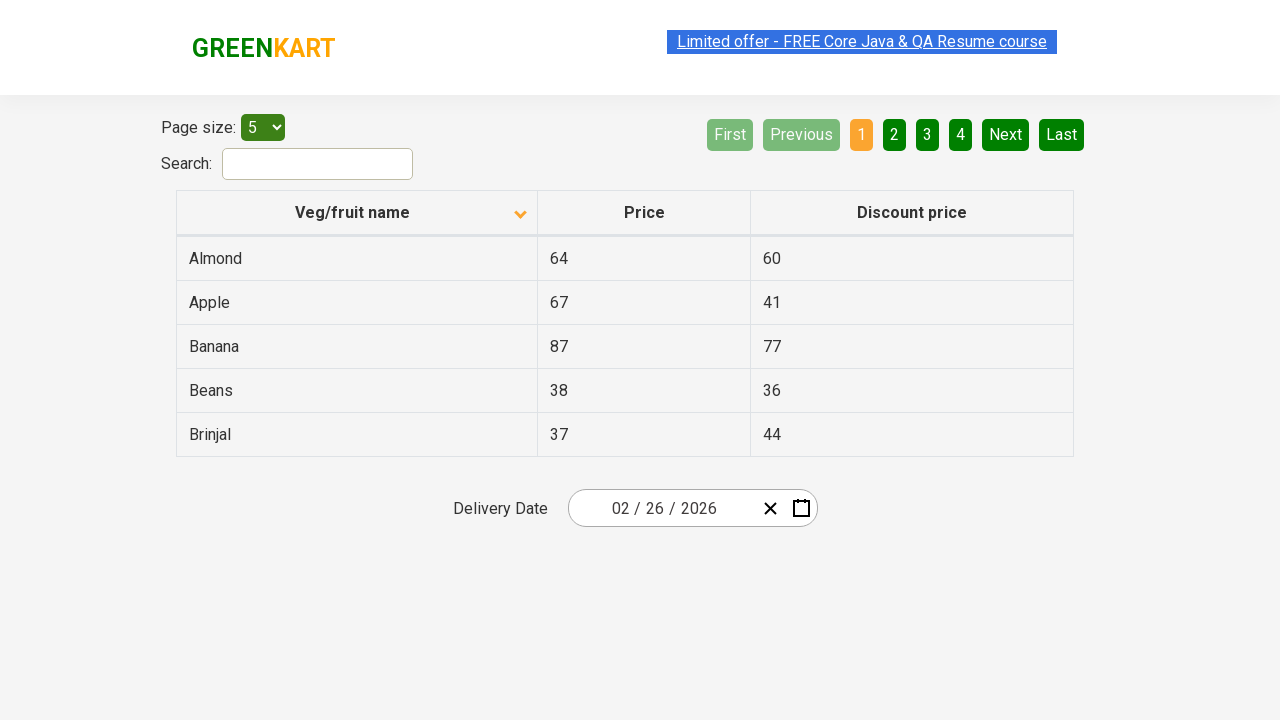